Tests an e-commerce purchase flow by adding a product to cart, filling checkout form with customer details, and completing the purchase

Starting URL: https://www.demoblaze.com/

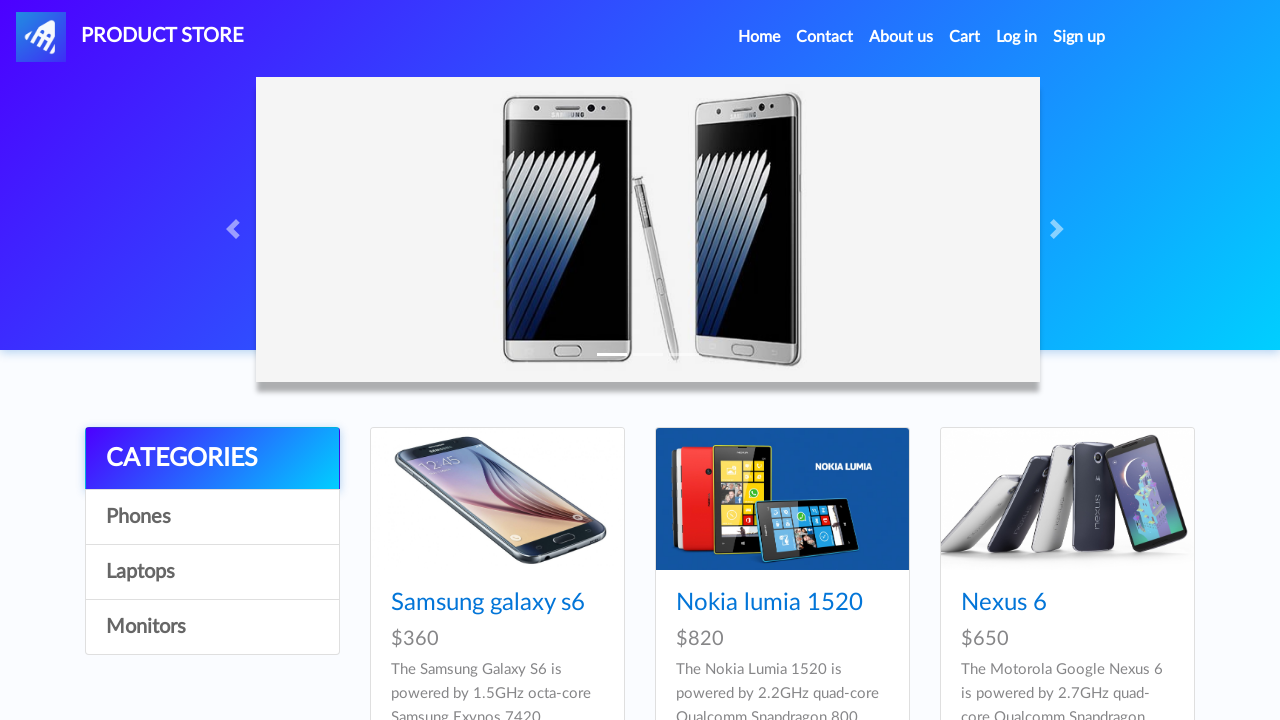

Clicked on the first product at (488, 603) on xpath=//*[@id='tbodyid']/div[1]/div/div/h4/a
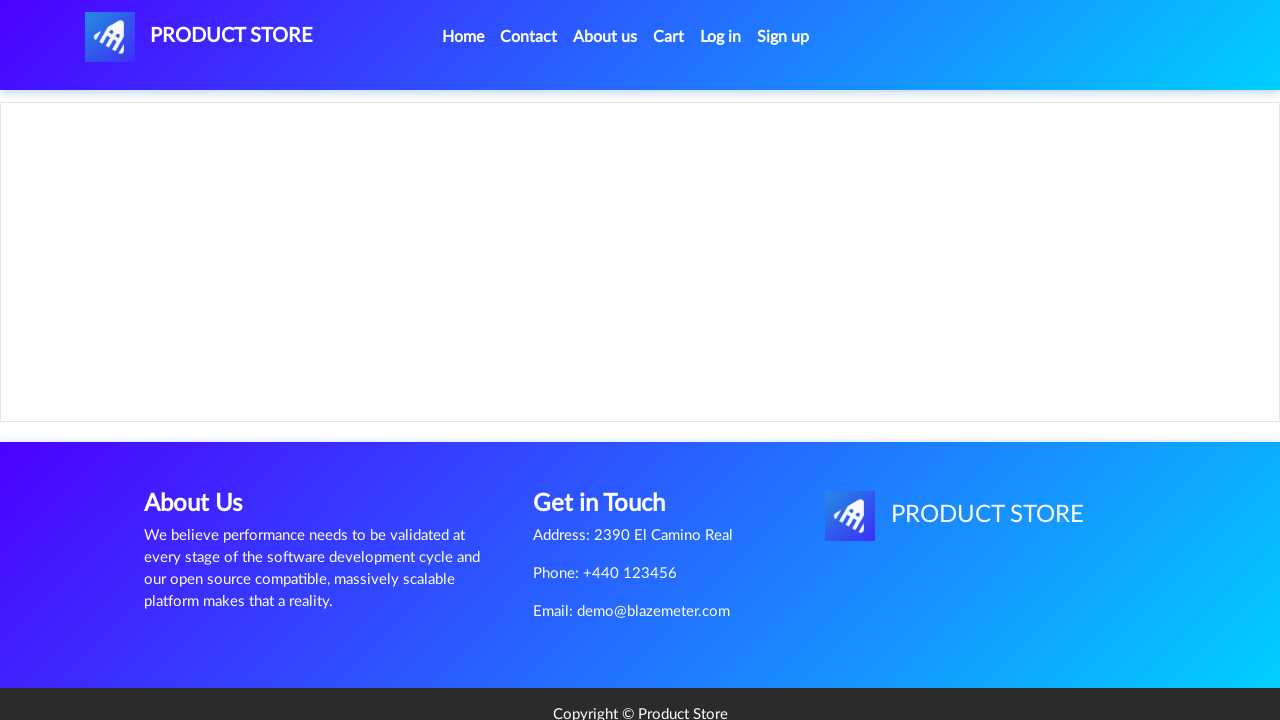

Waited for product page to load
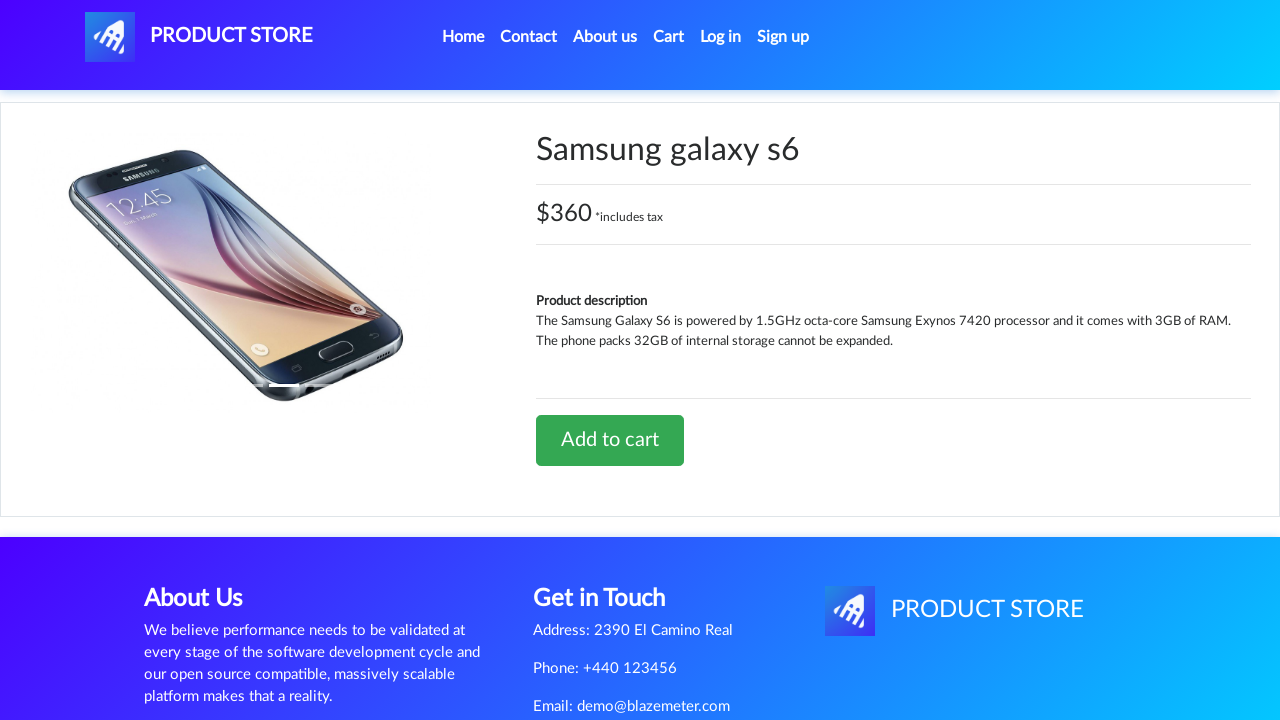

Clicked Add to cart button at (610, 440) on xpath=//a[contains(text(),'Add to cart')]
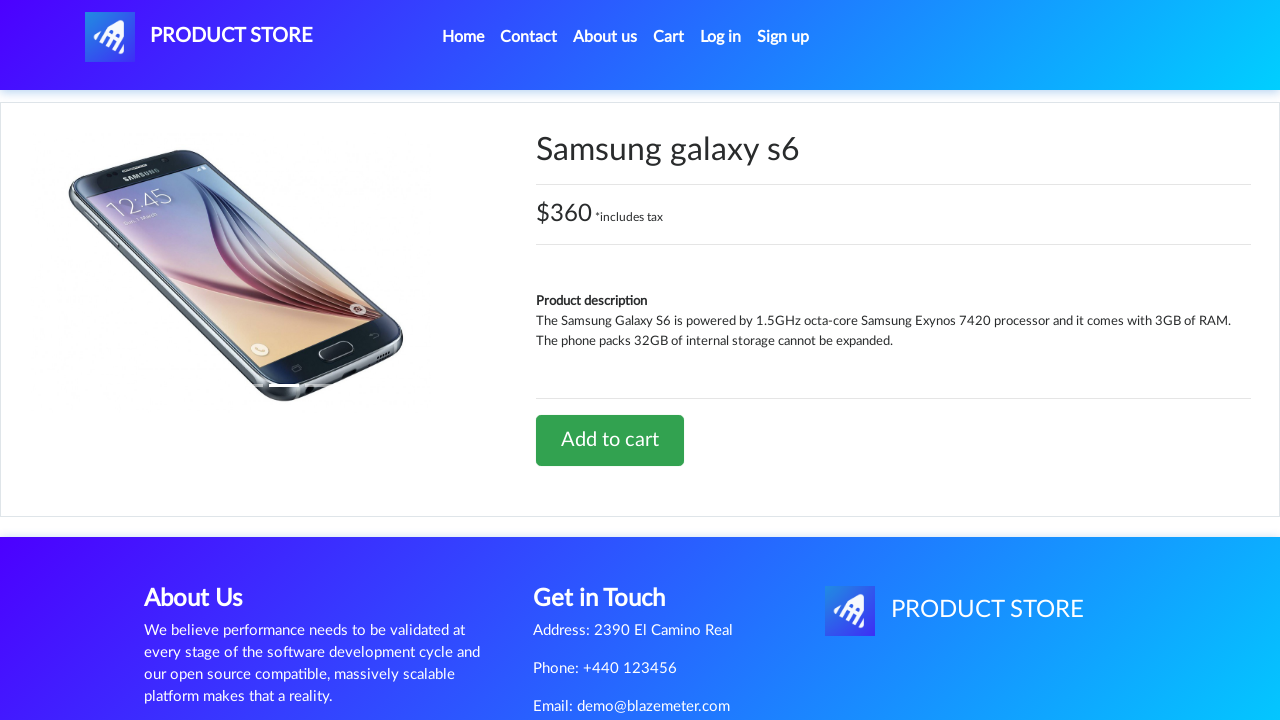

Set up dialog handler to accept alerts
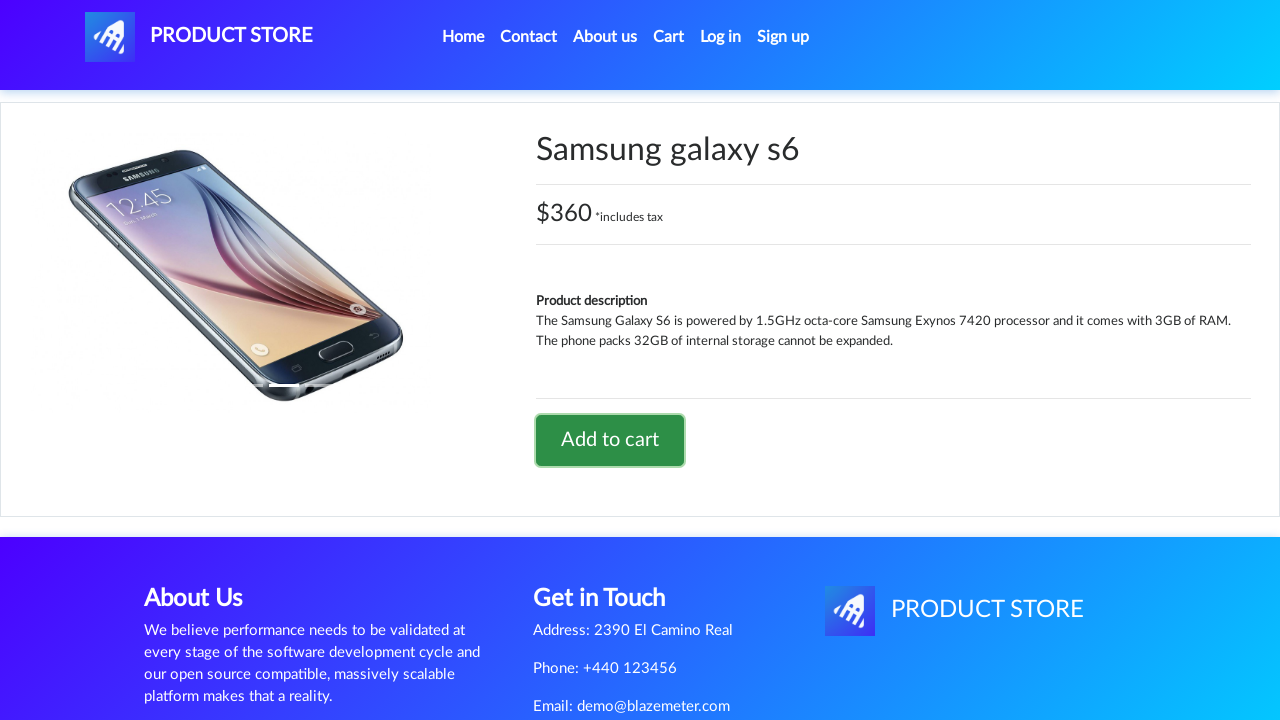

Waited for alert popup to be handled
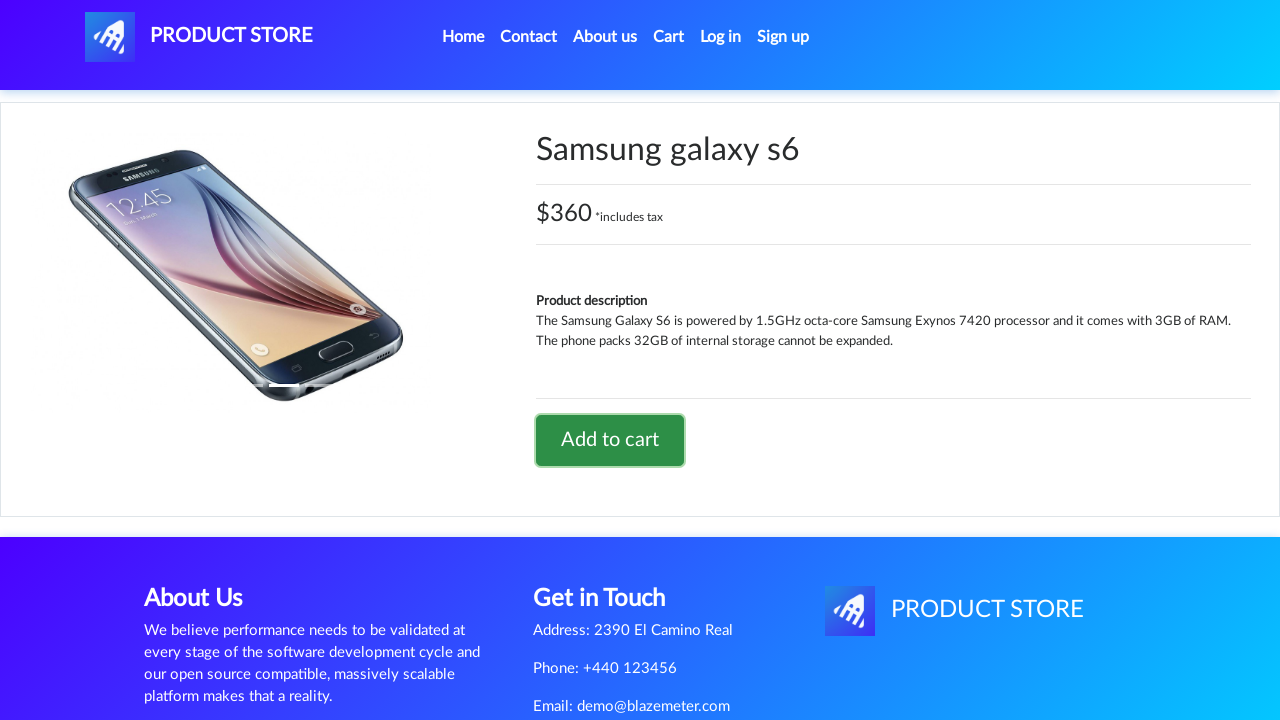

Clicked on cart link to navigate to shopping cart at (669, 37) on #cartur
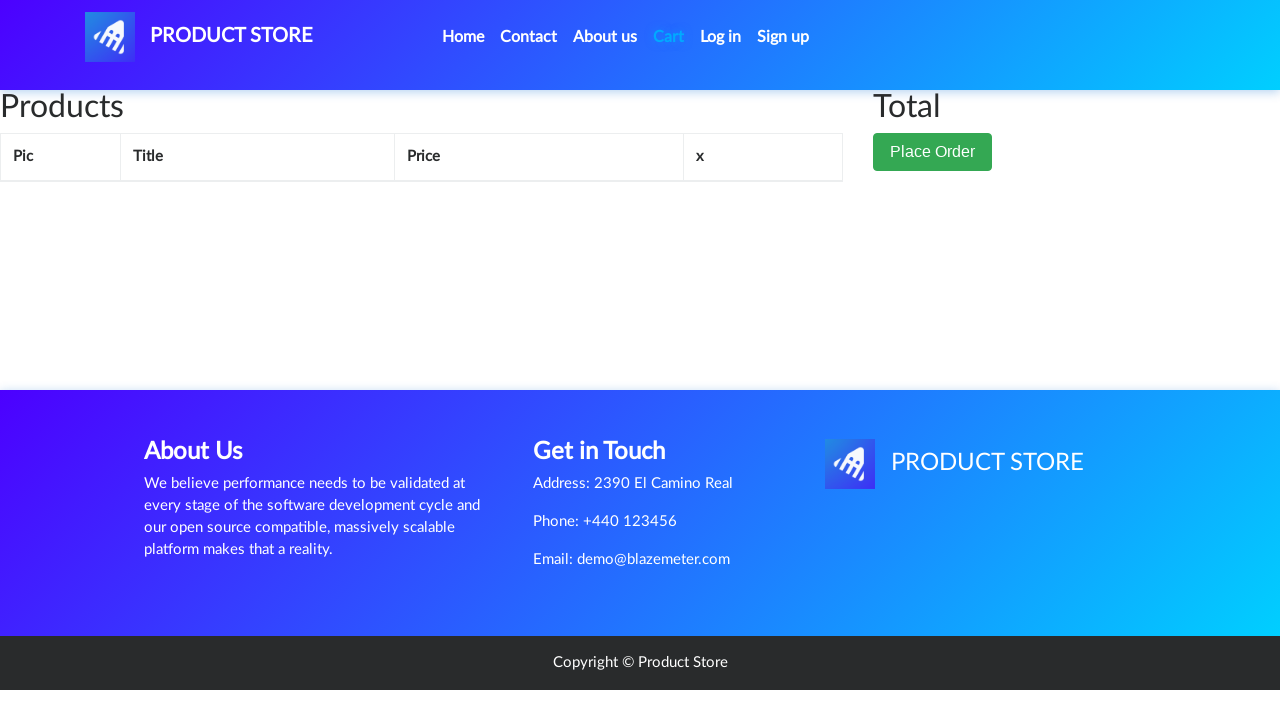

Waited for Place Order button to appear
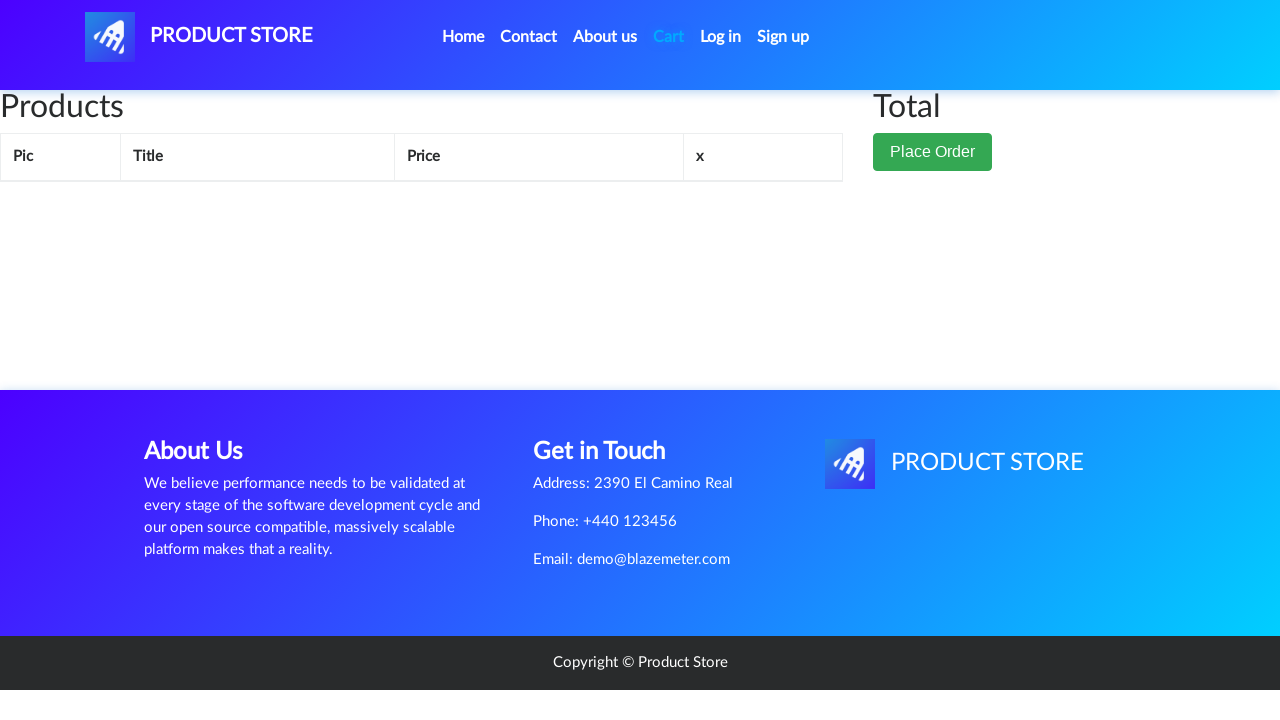

Clicked Place Order button at (933, 191) on xpath=//button[contains(text(),'Place Order')]
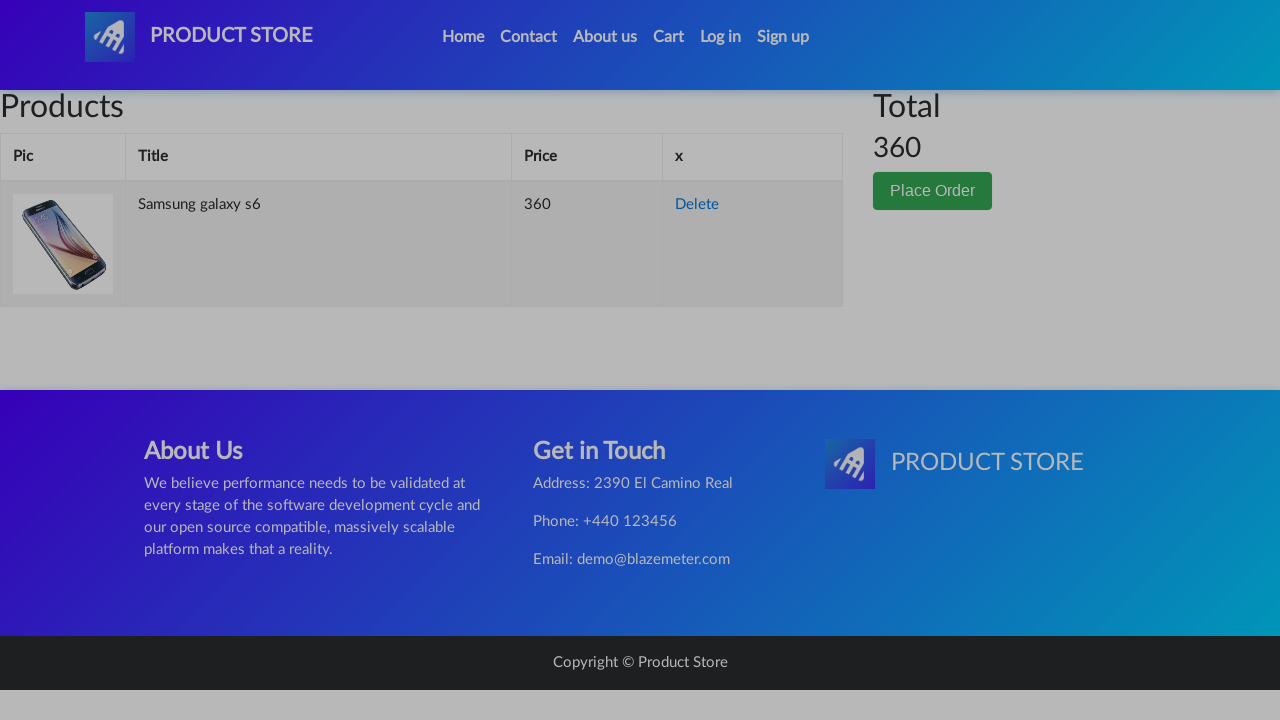

Filled name field with 'Nutan Kamat' on #name
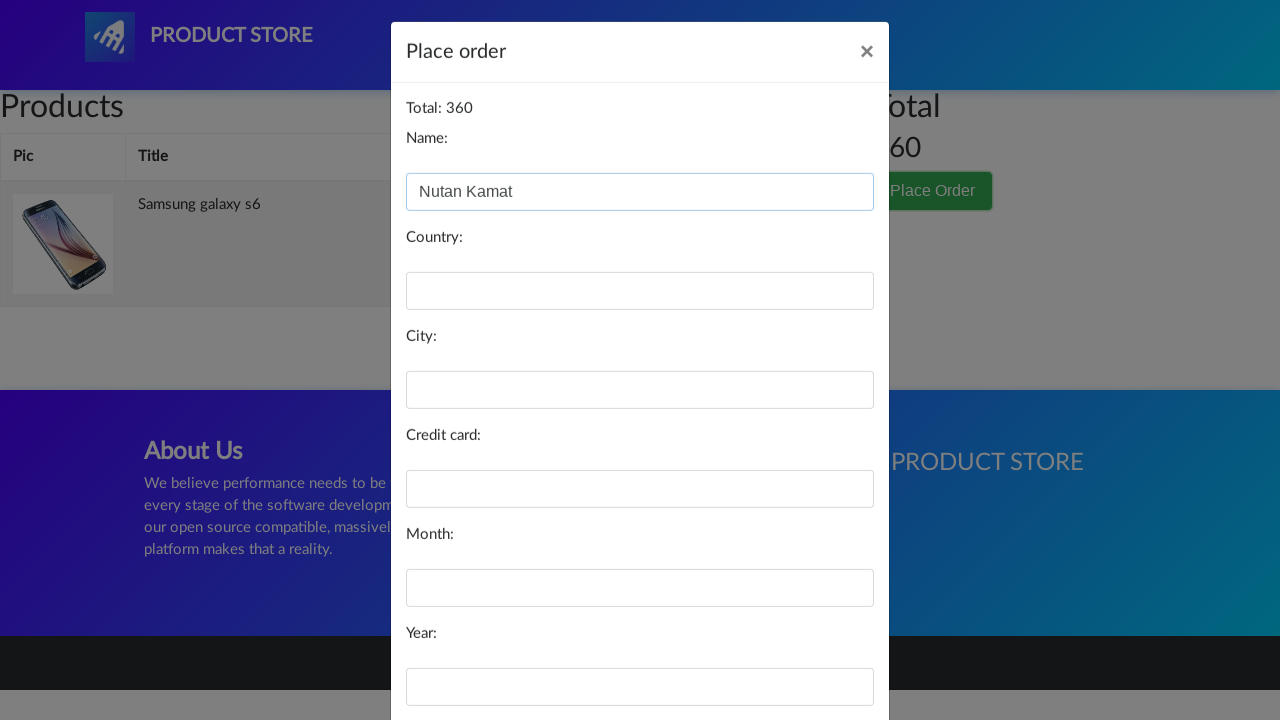

Filled country field with 'India' on #country
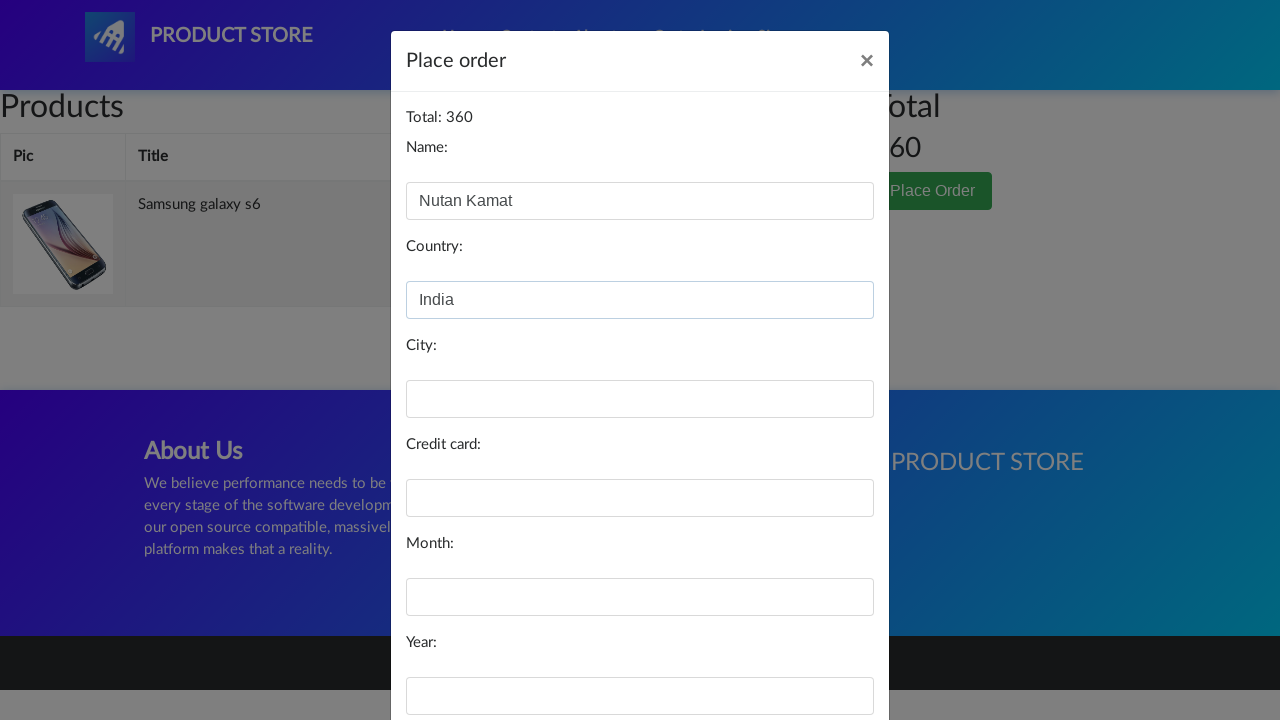

Filled city field with 'Uttarpradesh' on #city
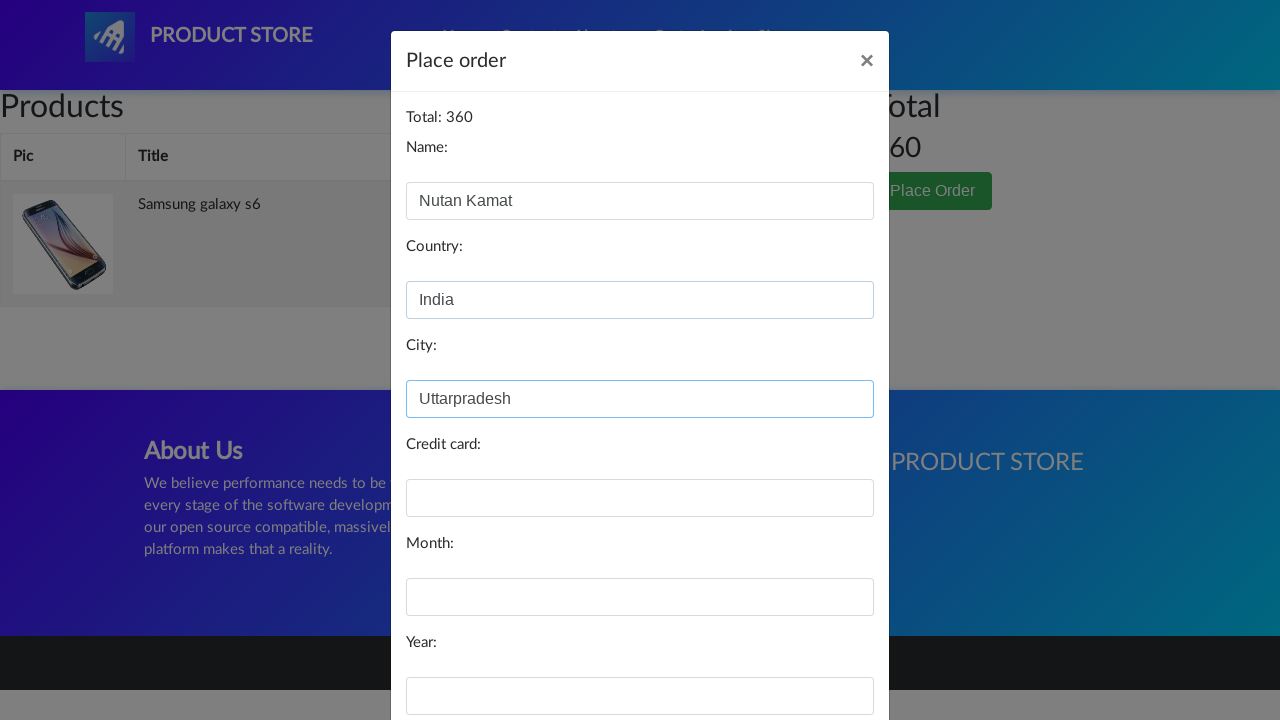

Filled card field with 'Visa' on #card
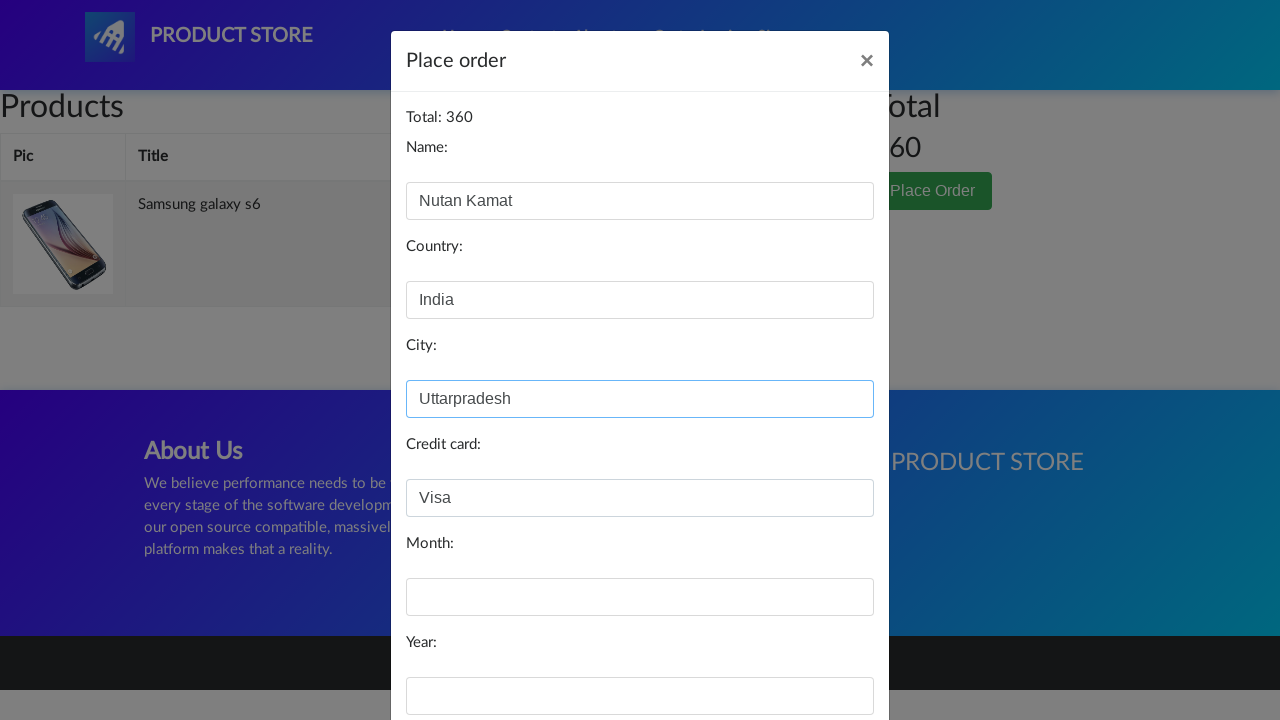

Filled month field with '15June' on #month
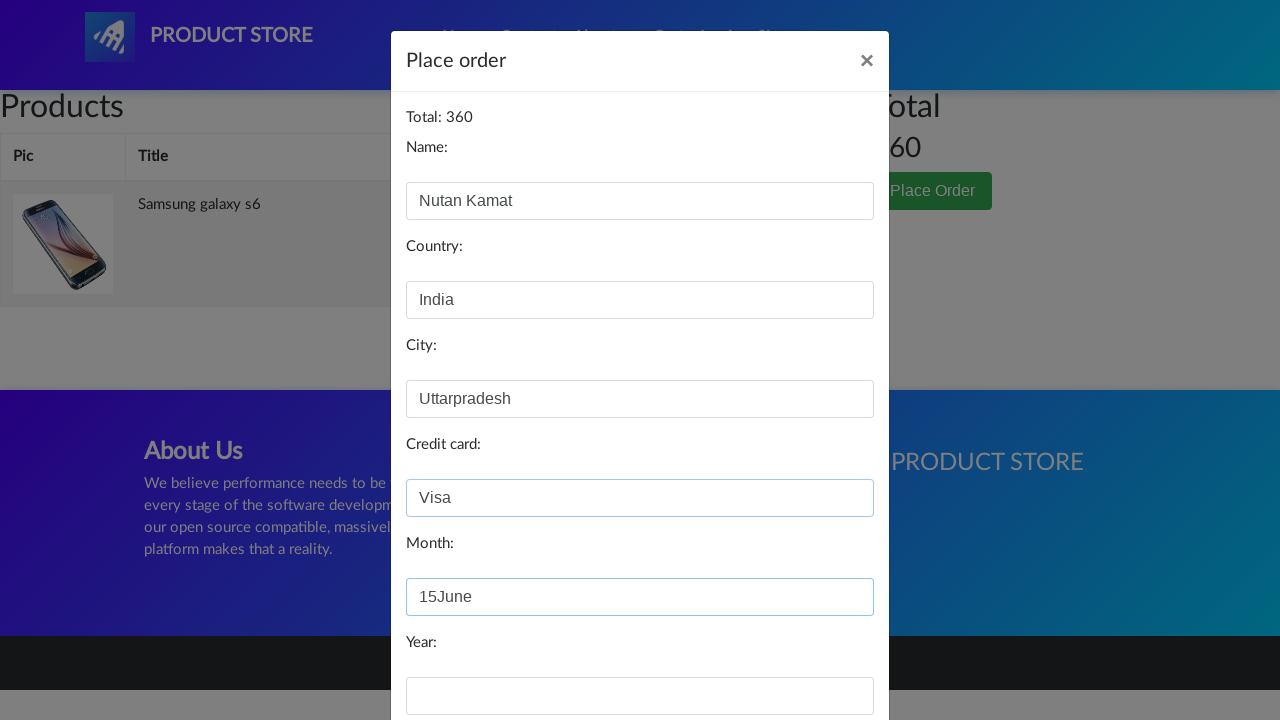

Filled year field with '1999' on #year
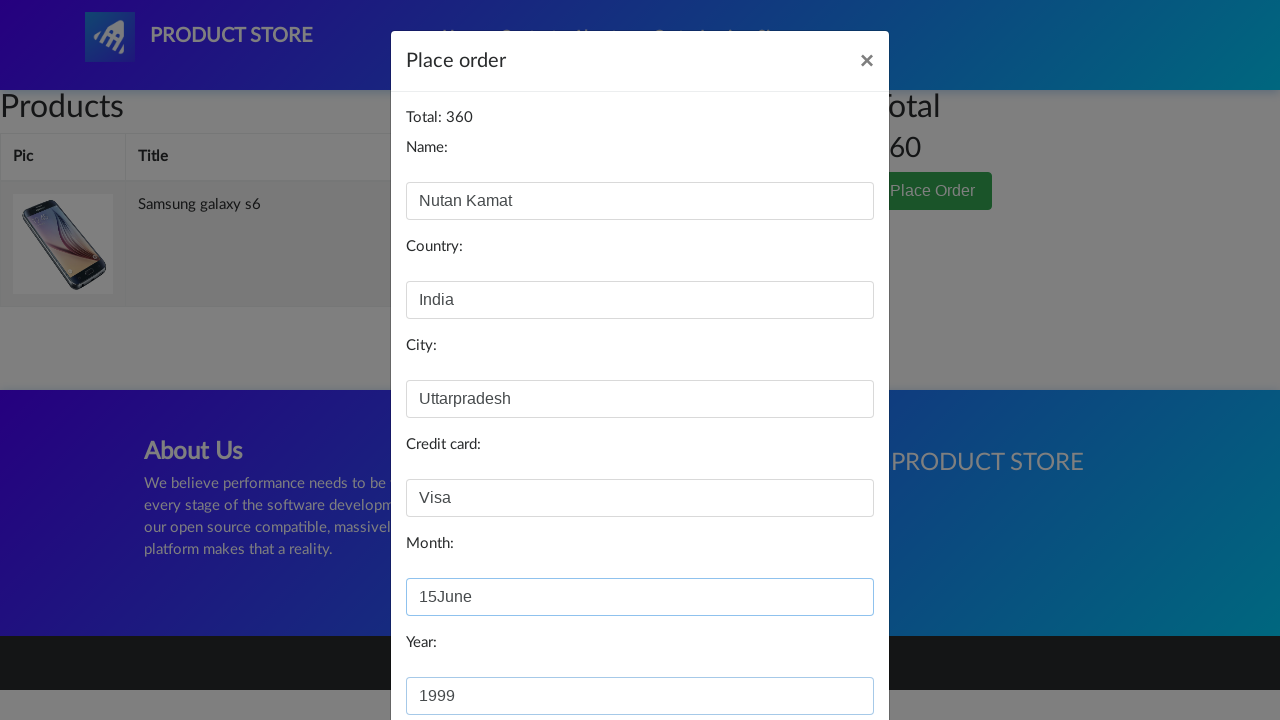

Clicked Purchase button to complete the order at (823, 655) on xpath=//button[contains(text(),'Purchase')]
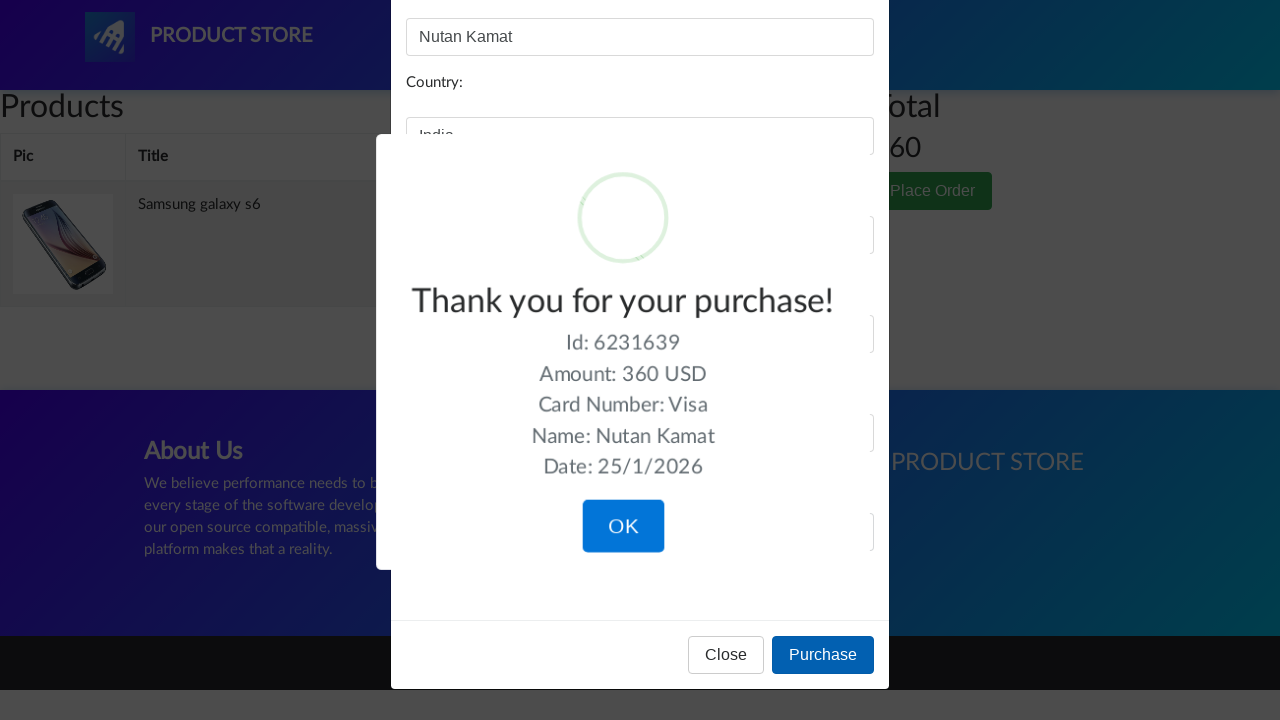

Waited for purchase confirmation message to appear
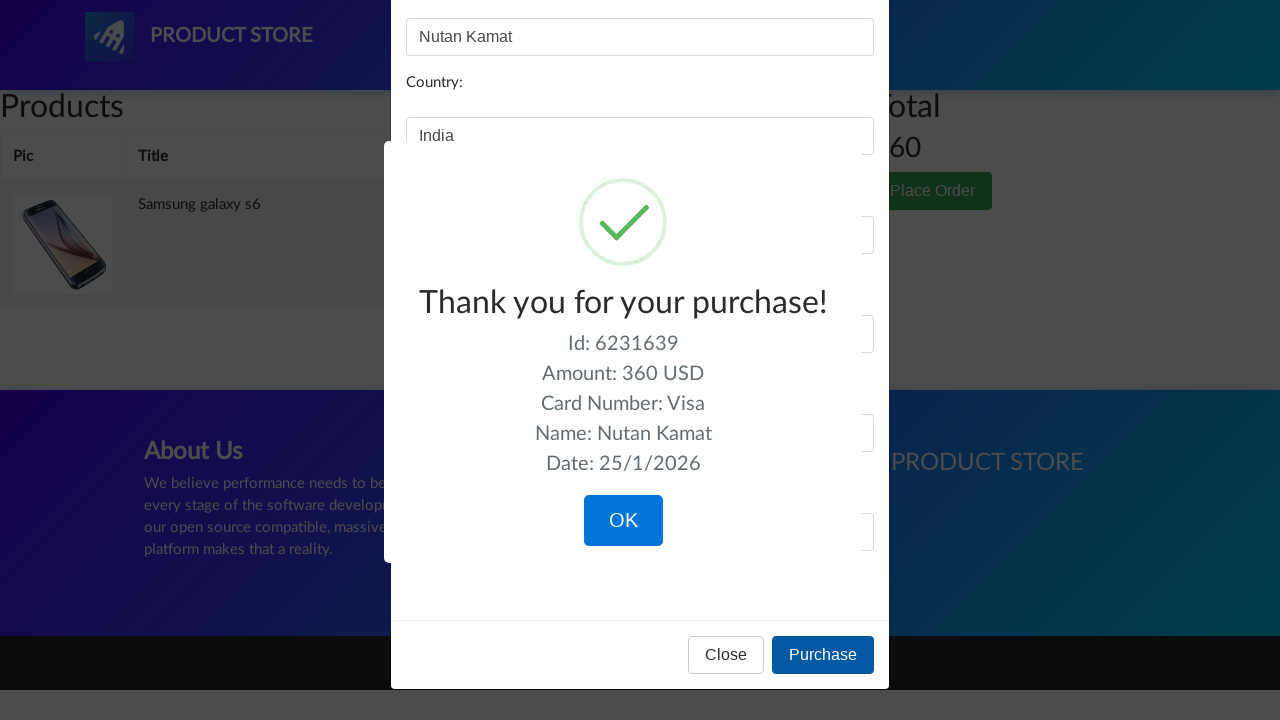

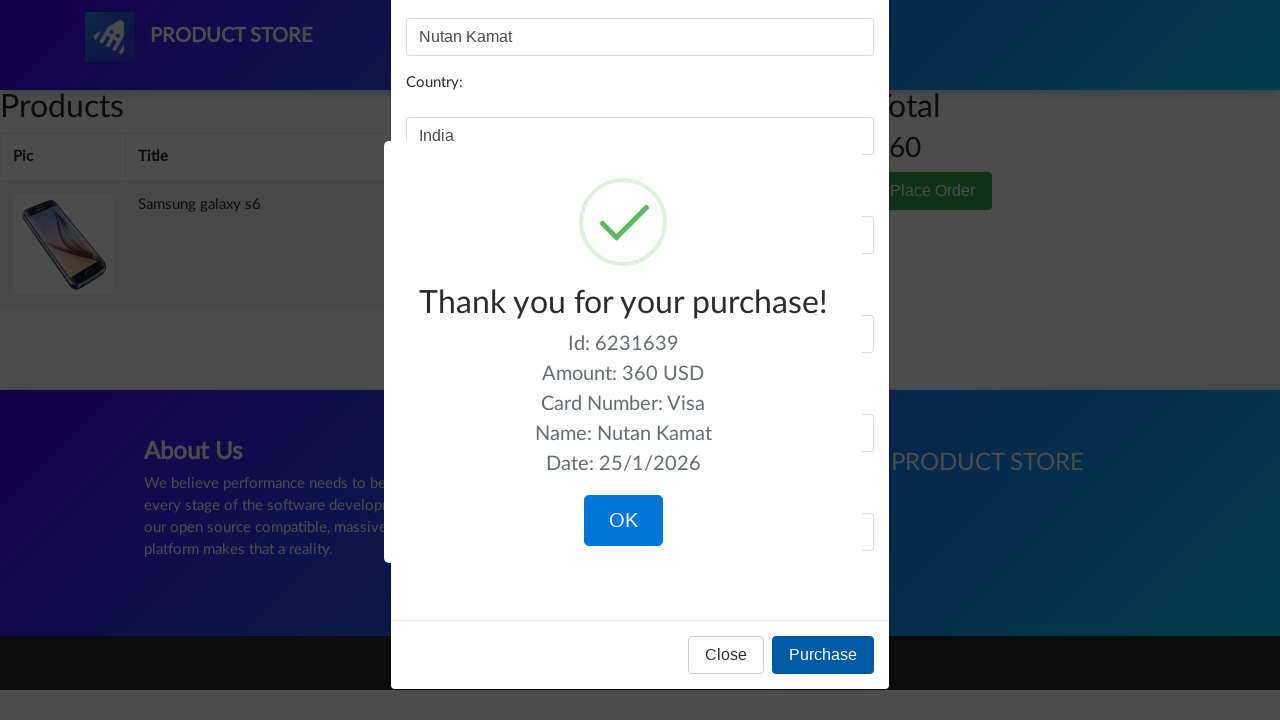